Tests e-commerce cart functionality by searching for specific vegetable items (Cucumber, Brocolli, Beetroot) and adding them to the cart

Starting URL: https://rahulshettyacademy.com/seleniumPractise/

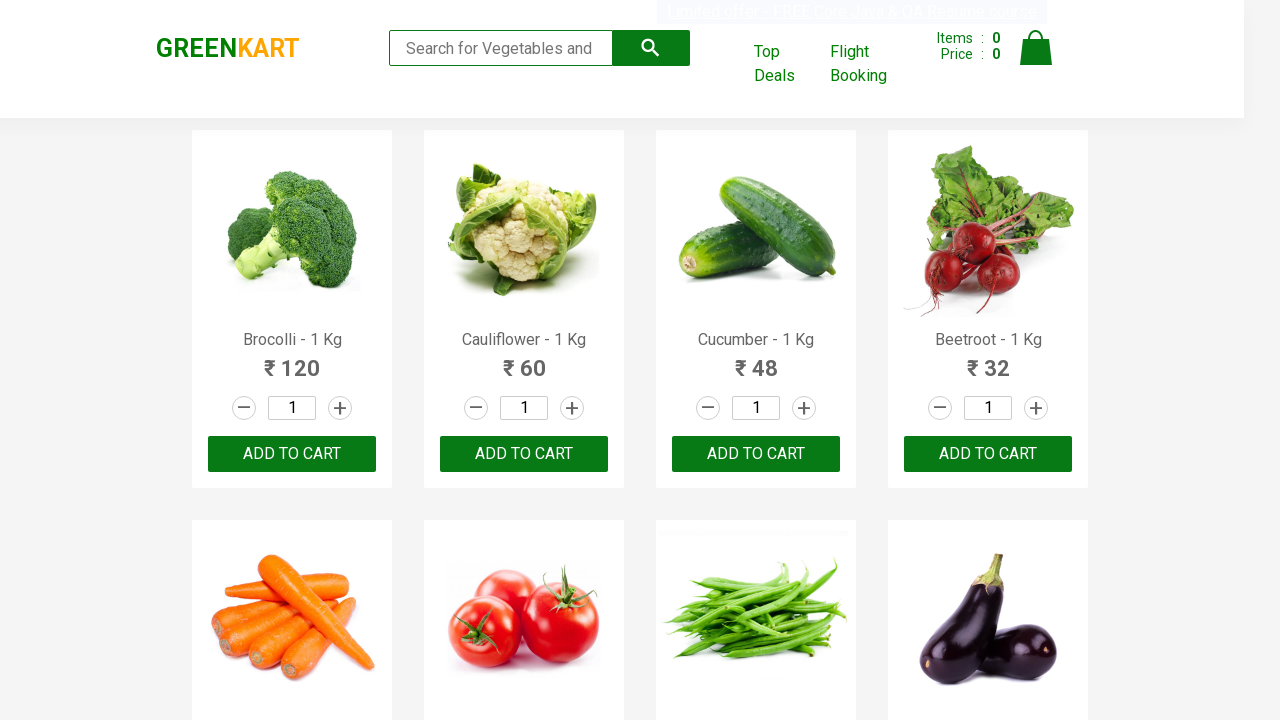

Located all product name elements on the page
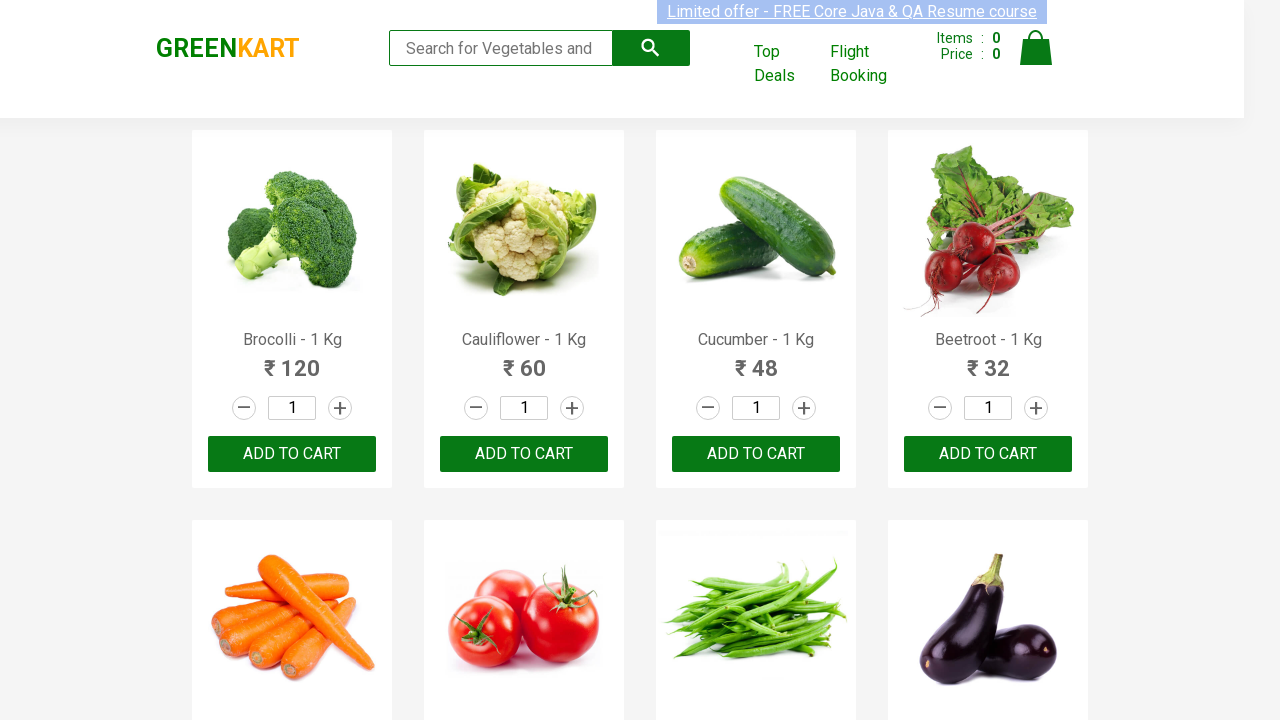

Retrieved text from product at index 0: 'Brocolli - 1 Kg'
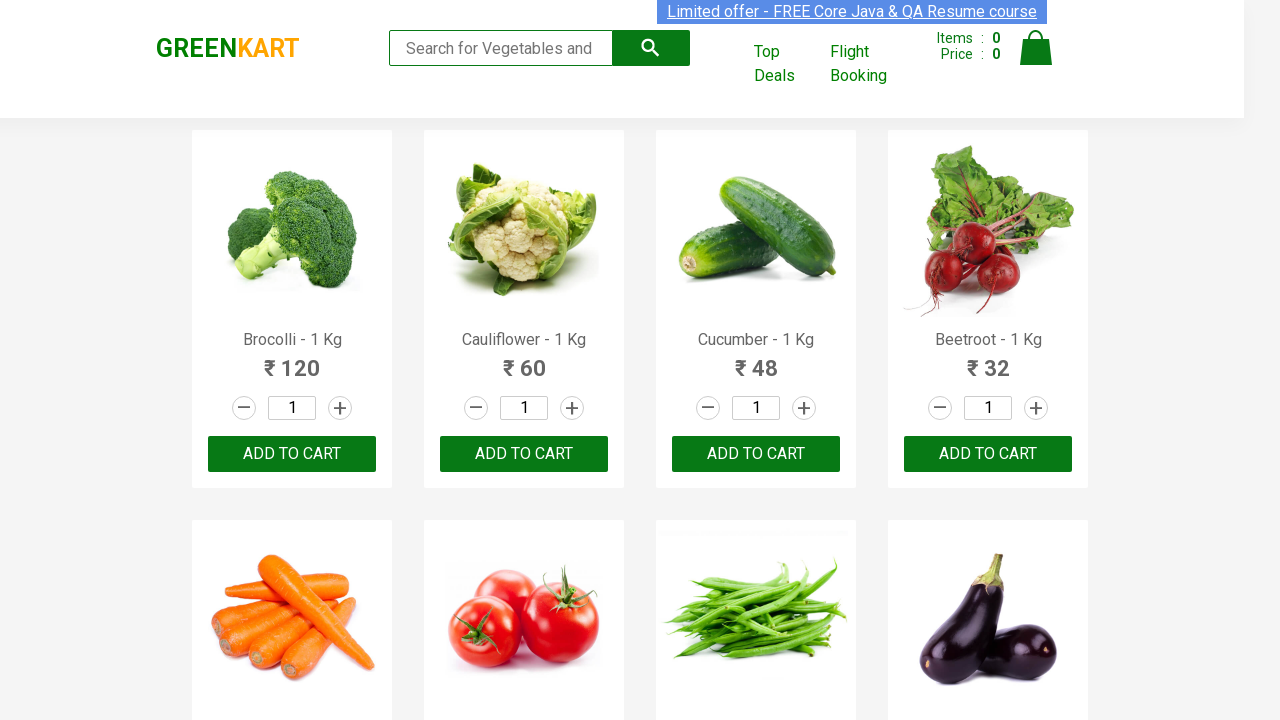

Clicked 'ADD TO CART' button for Brocolli at (292, 454) on xpath=//div[@class='product-action']/button >> nth=0
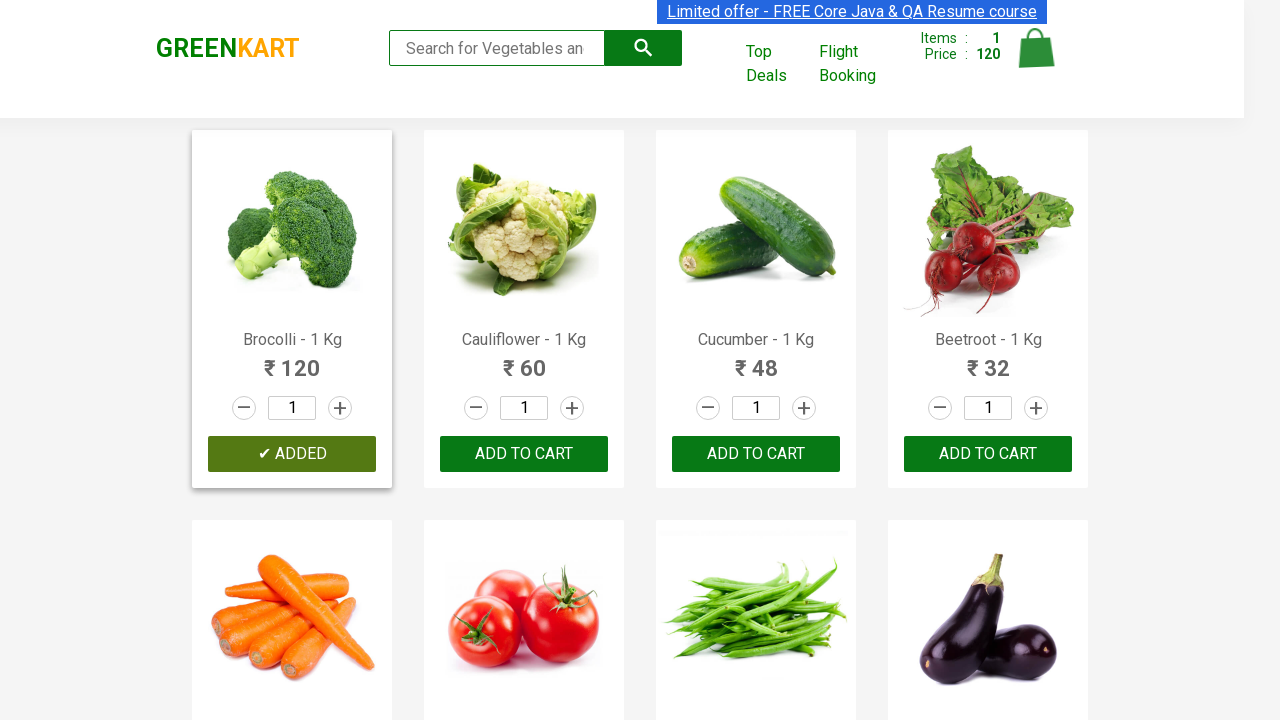

Retrieved text from product at index 1: 'Cauliflower - 1 Kg'
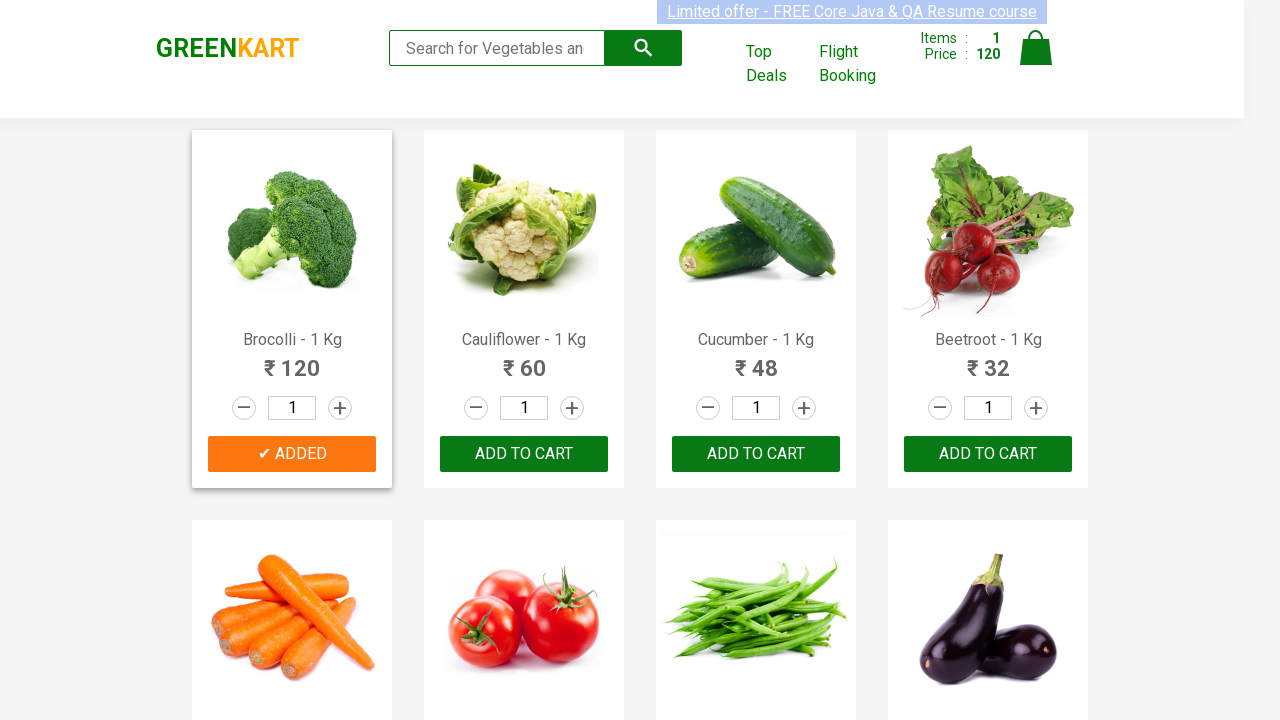

Retrieved text from product at index 2: 'Cucumber - 1 Kg'
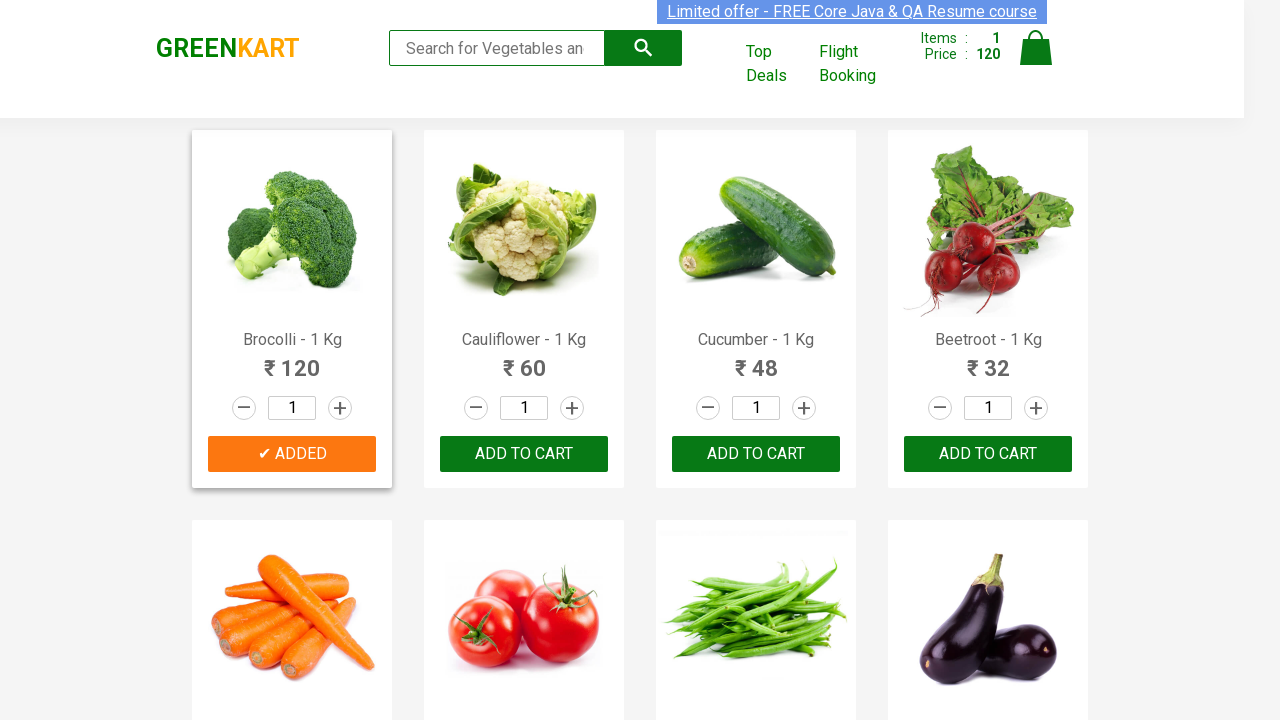

Clicked 'ADD TO CART' button for Cucumber at (756, 454) on xpath=//div[@class='product-action']/button >> nth=2
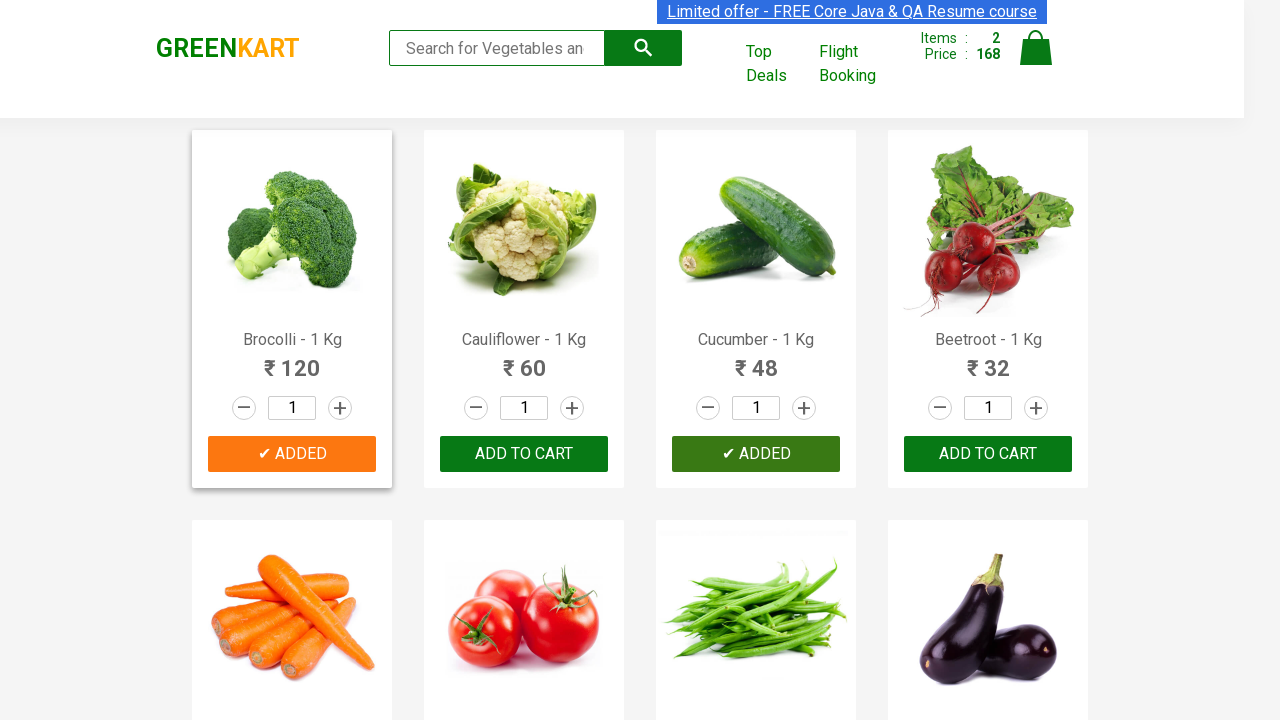

Retrieved text from product at index 3: 'Beetroot - 1 Kg'
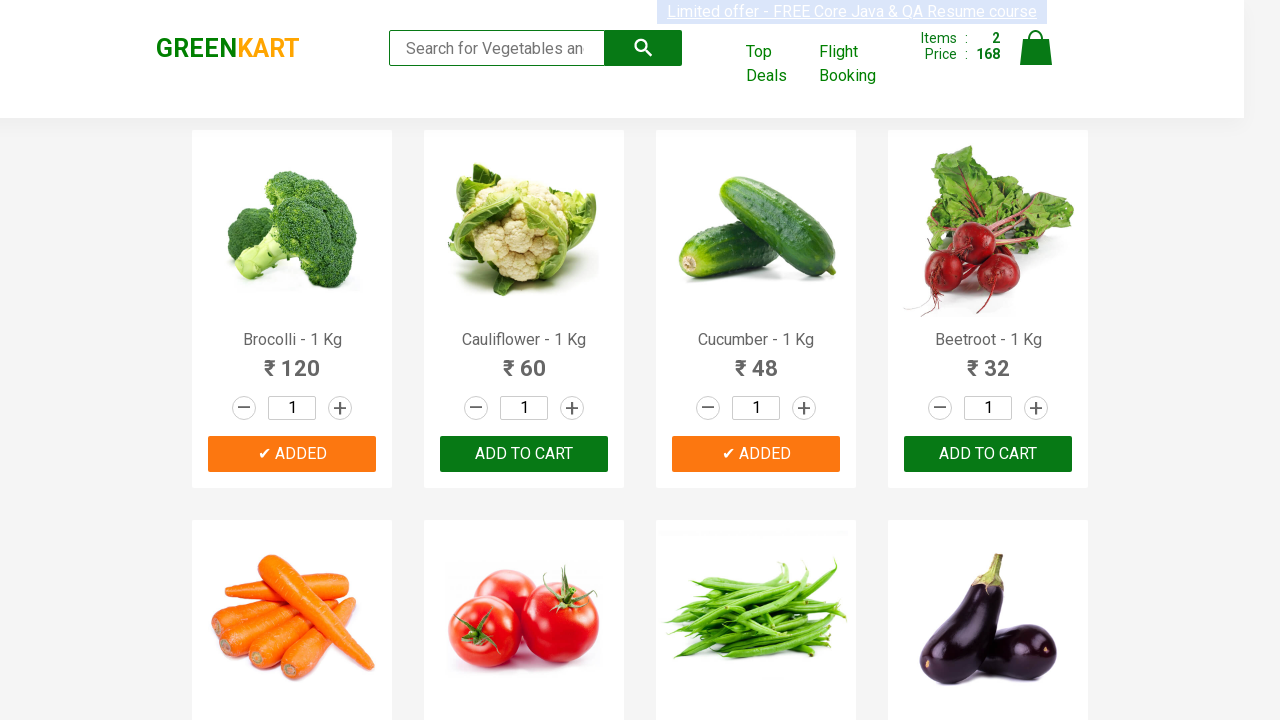

Clicked 'ADD TO CART' button for Beetroot at (988, 454) on xpath=//div[@class='product-action']/button >> nth=3
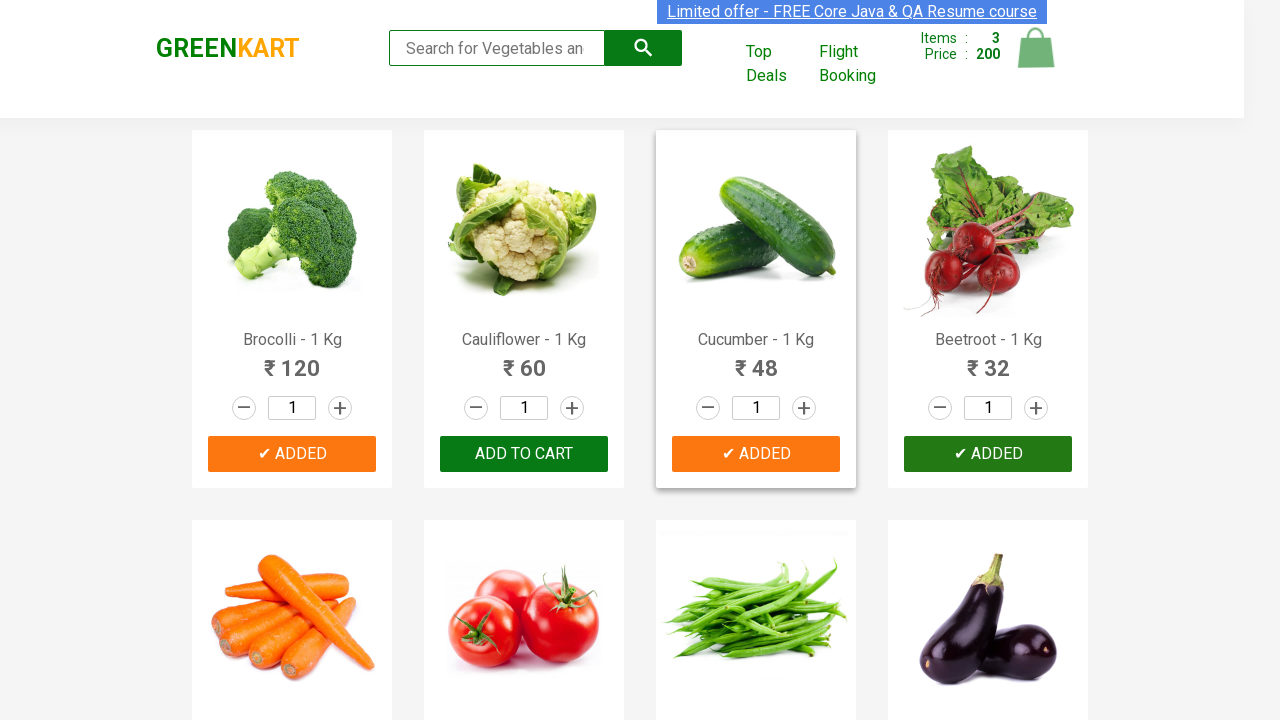

All ['Cucumber', 'Brocolli', 'Beetroot'] items have been added to cart
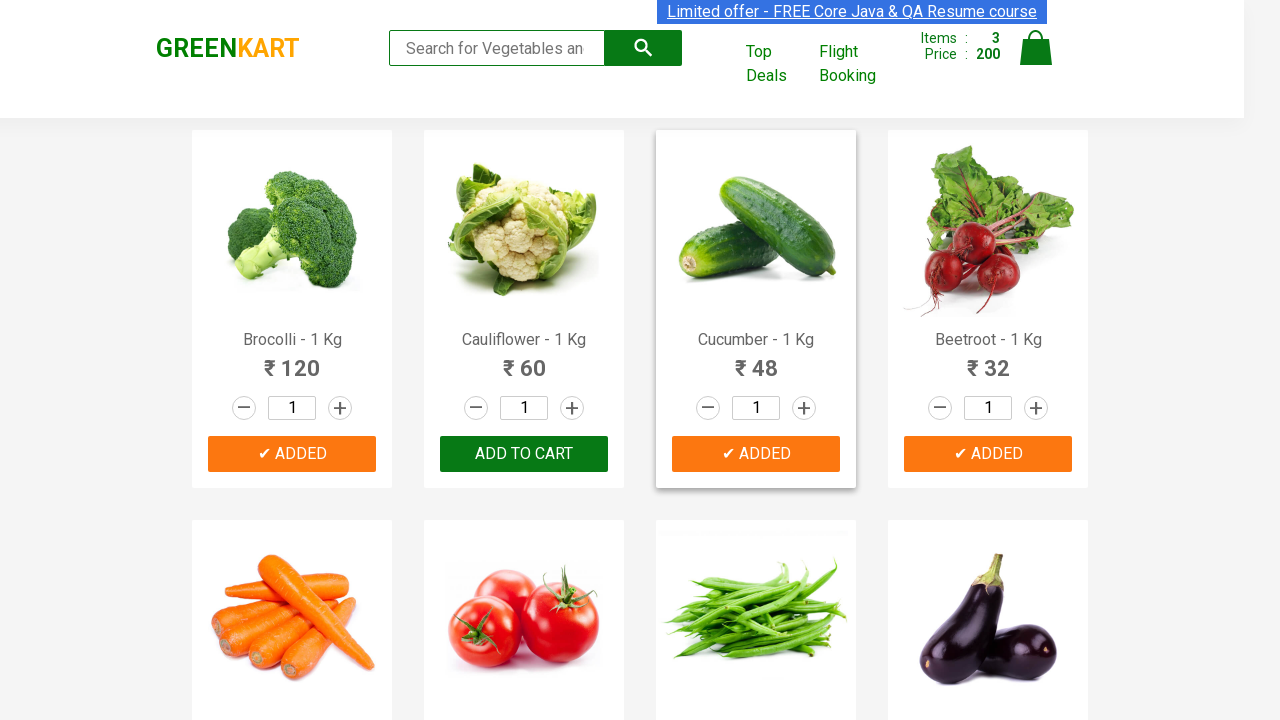

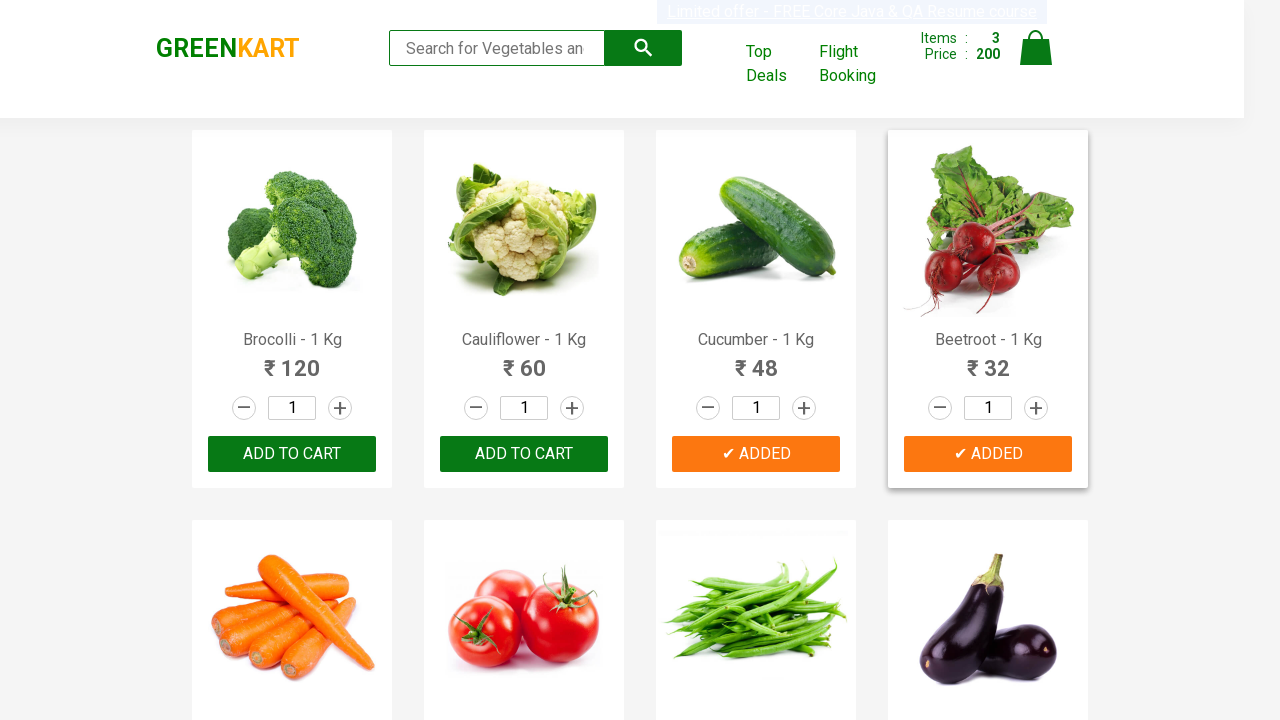